Tests navigation through various informational links on the AIG Israel website including "About AIG Israel", "Reasons to choose AIG", "Management team", and "Service charter" pages.

Starting URL: https://www.aig.co.il/

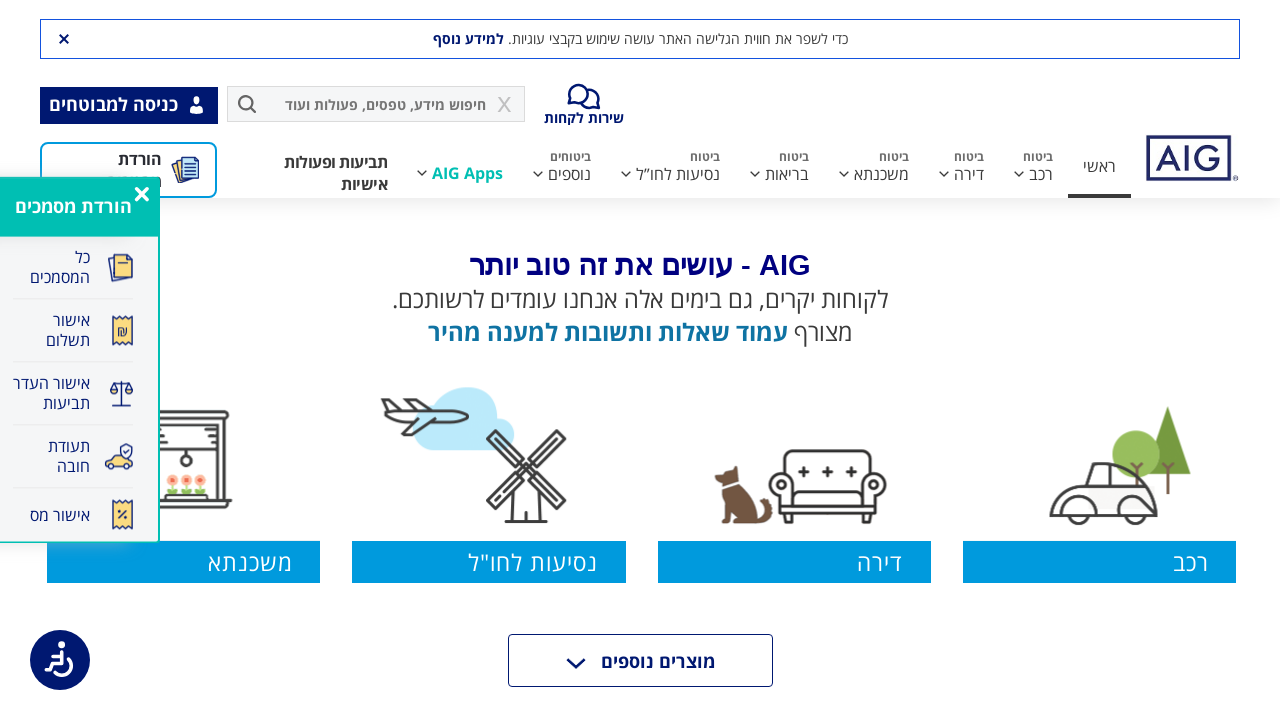

Clicked on 'About AIG Israel' link at (422, 360) on xpath=//a[contains(text(),'אודות AIG ישראל')]
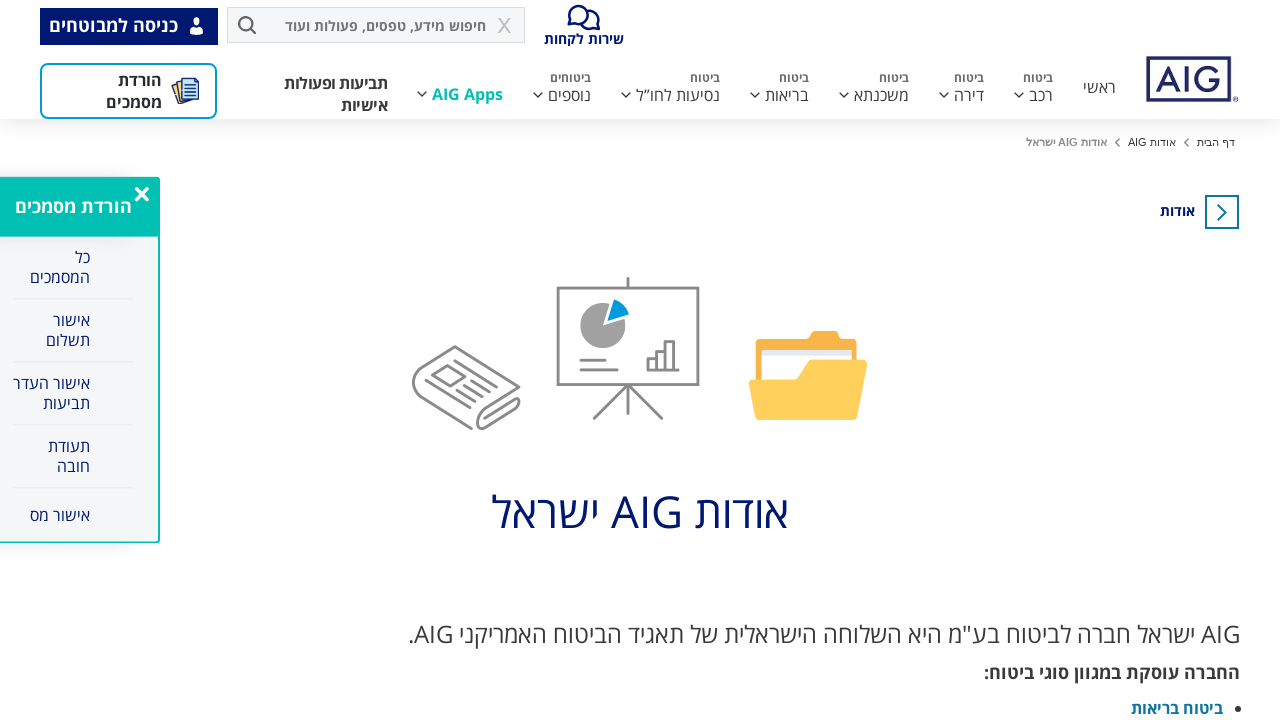

Waited 1 second before navigating
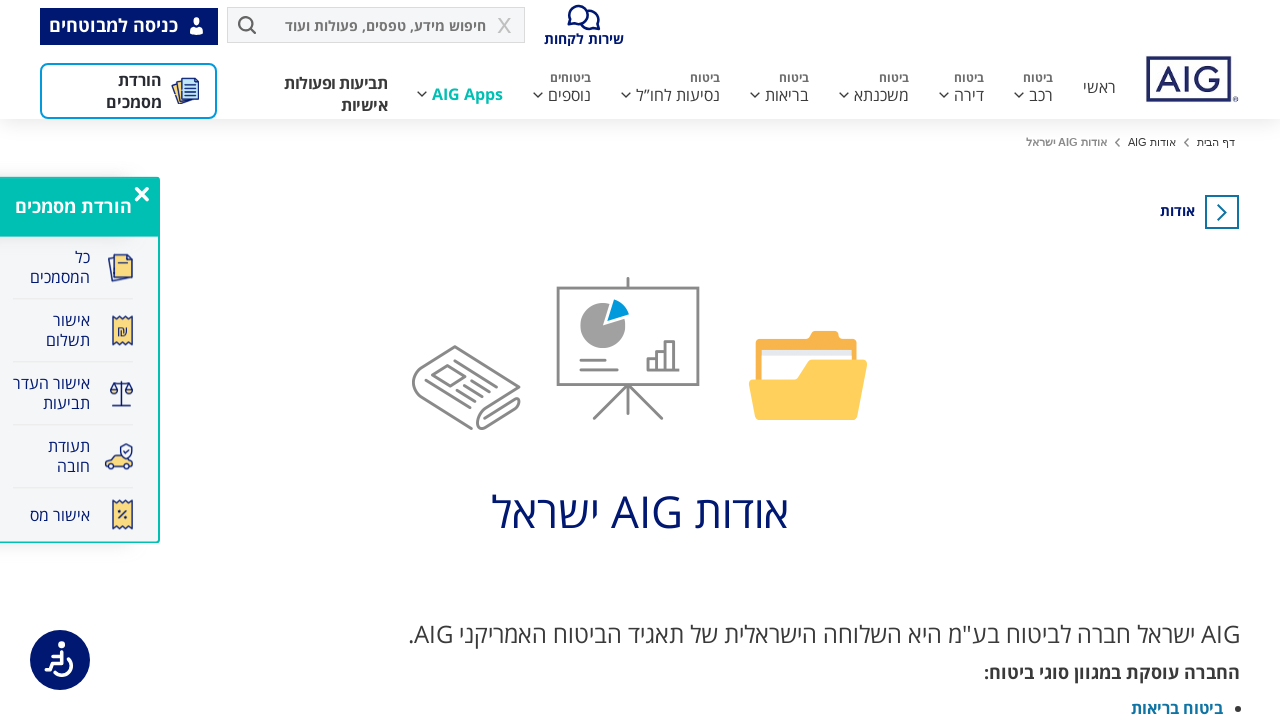

Clicked on 'Reasons to choose AIG' link at (422, 360) on xpath=//a[contains(text(),'כל הסיבות לבחור ב-AIG')]
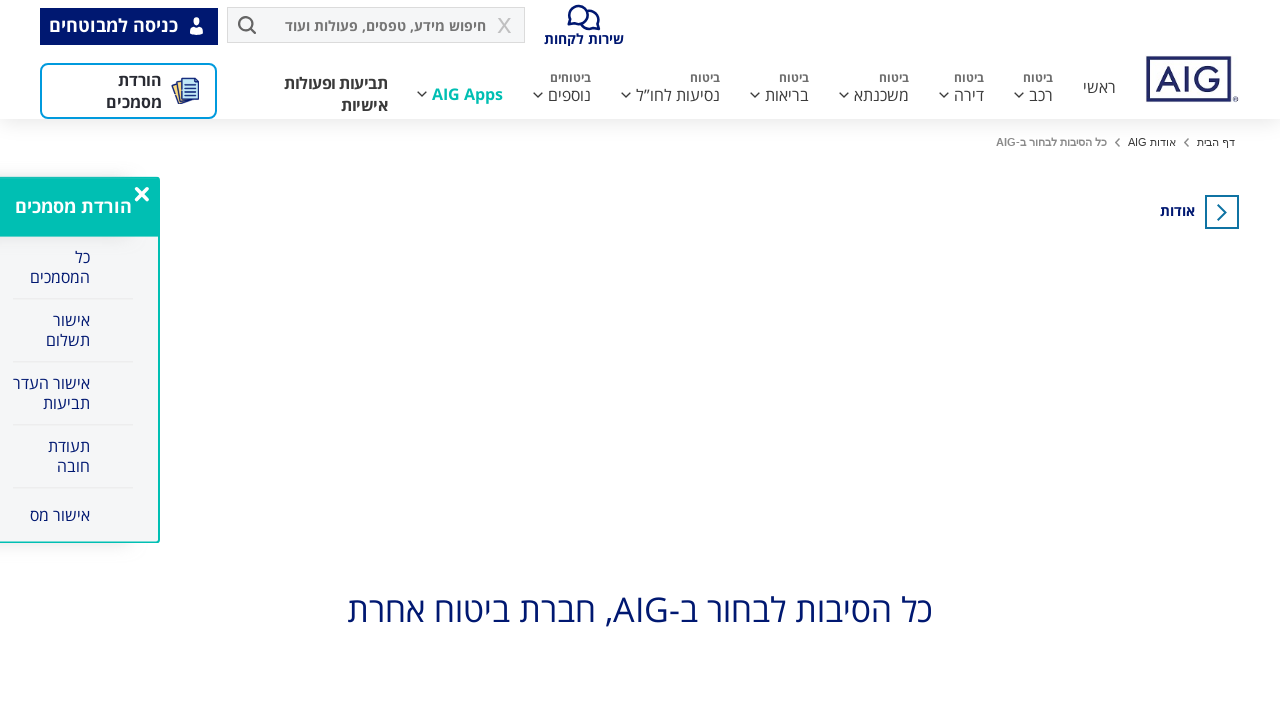

Waited 1 second before navigating
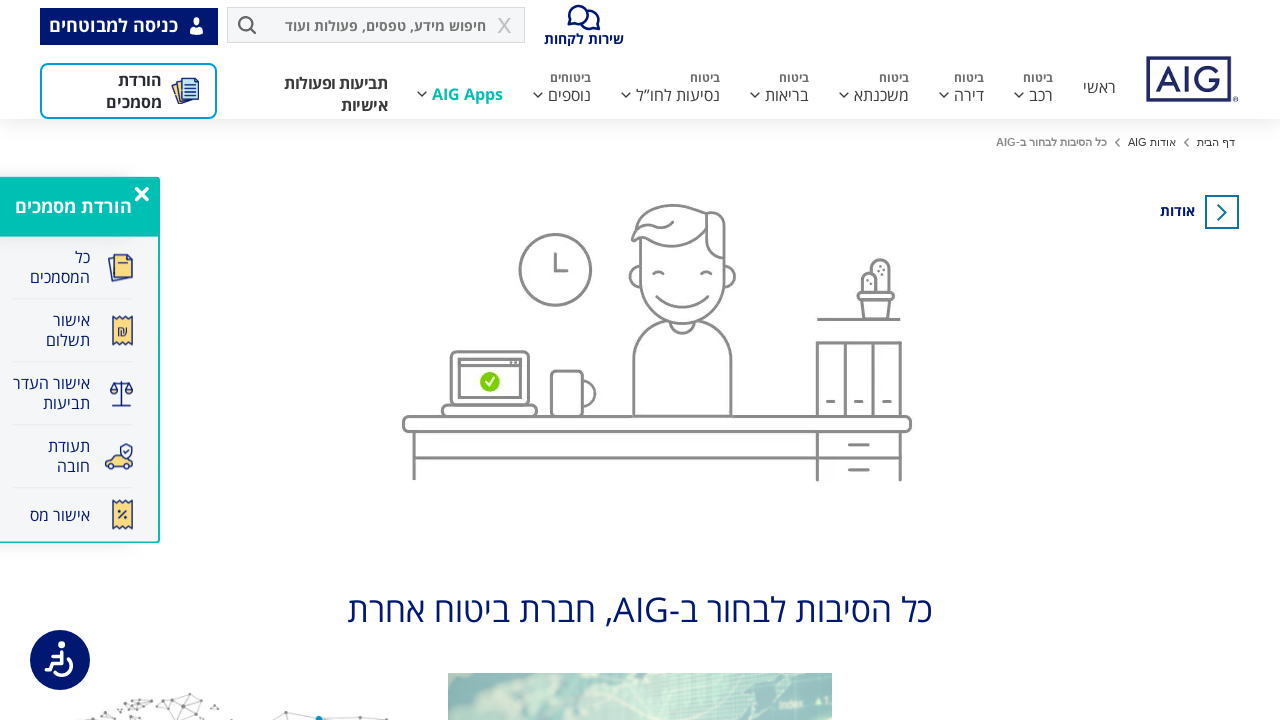

Clicked on 'Management team' link at (422, 360) on xpath=//a[contains(text(),'חברי הנהלה')]
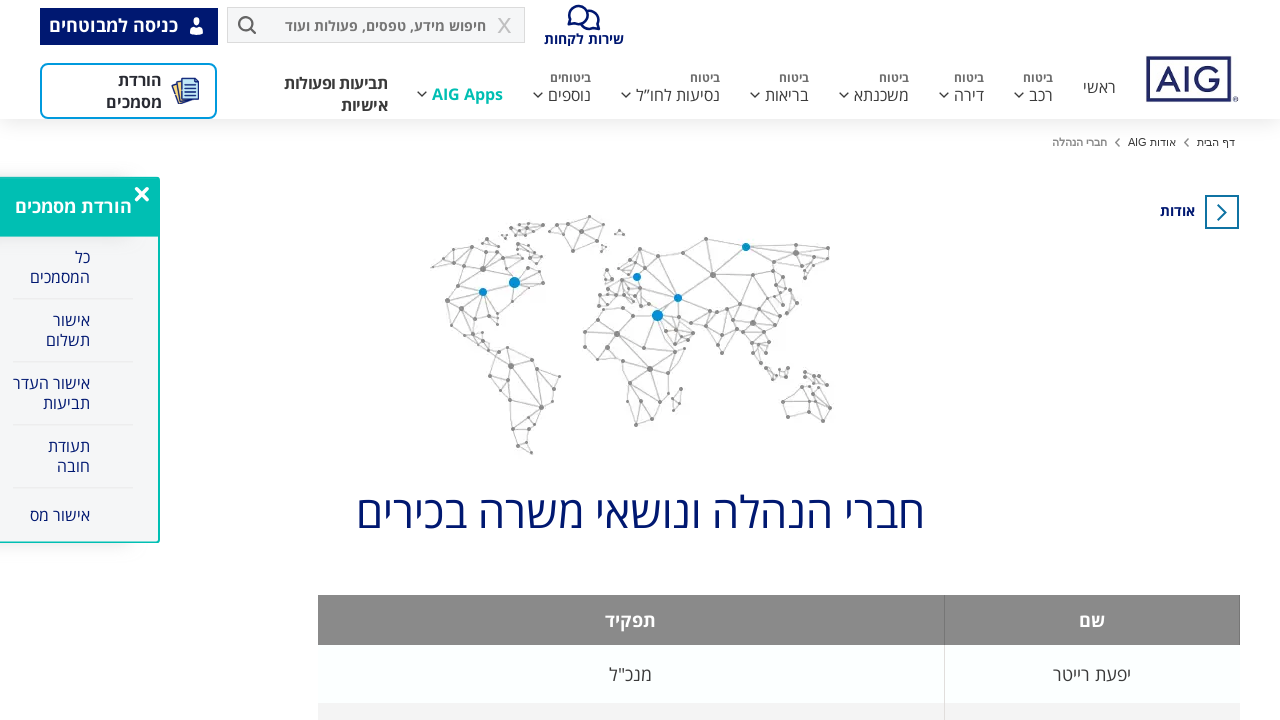

Waited 1 second before navigating
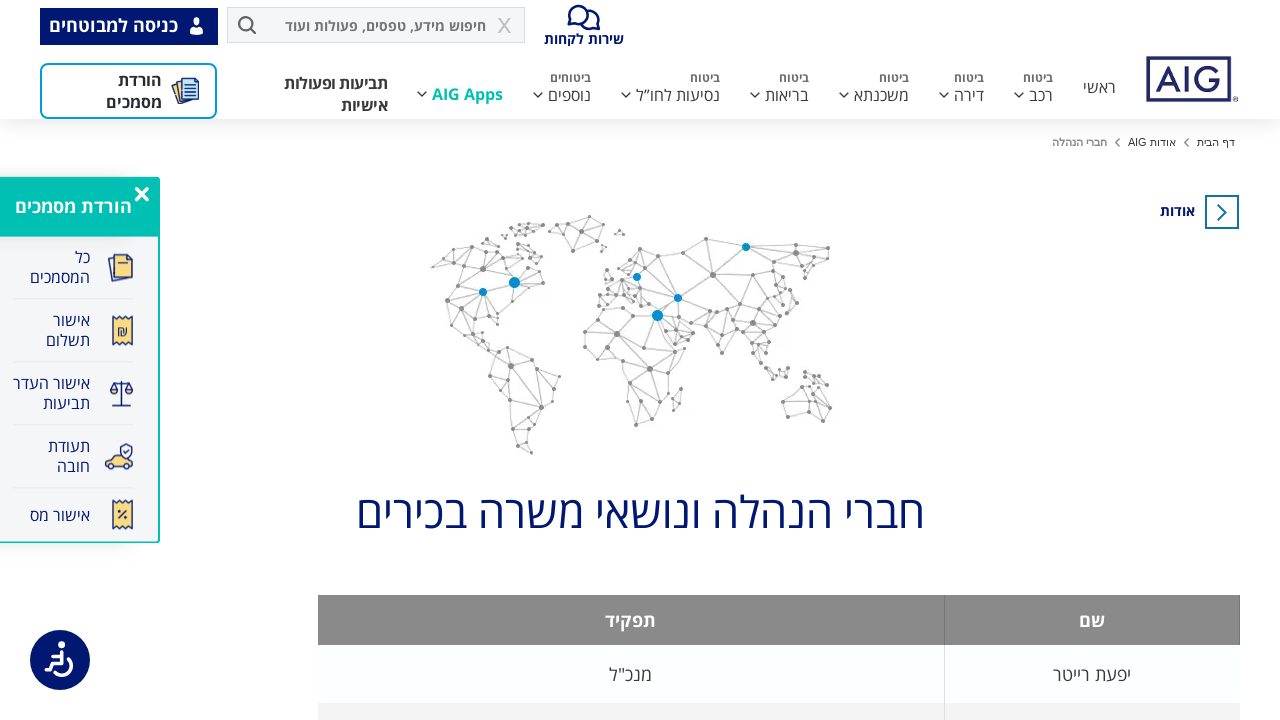

Clicked on 'Service charter' link at (422, 361) on xpath=//a[contains(text(),'אמנת השירות')]
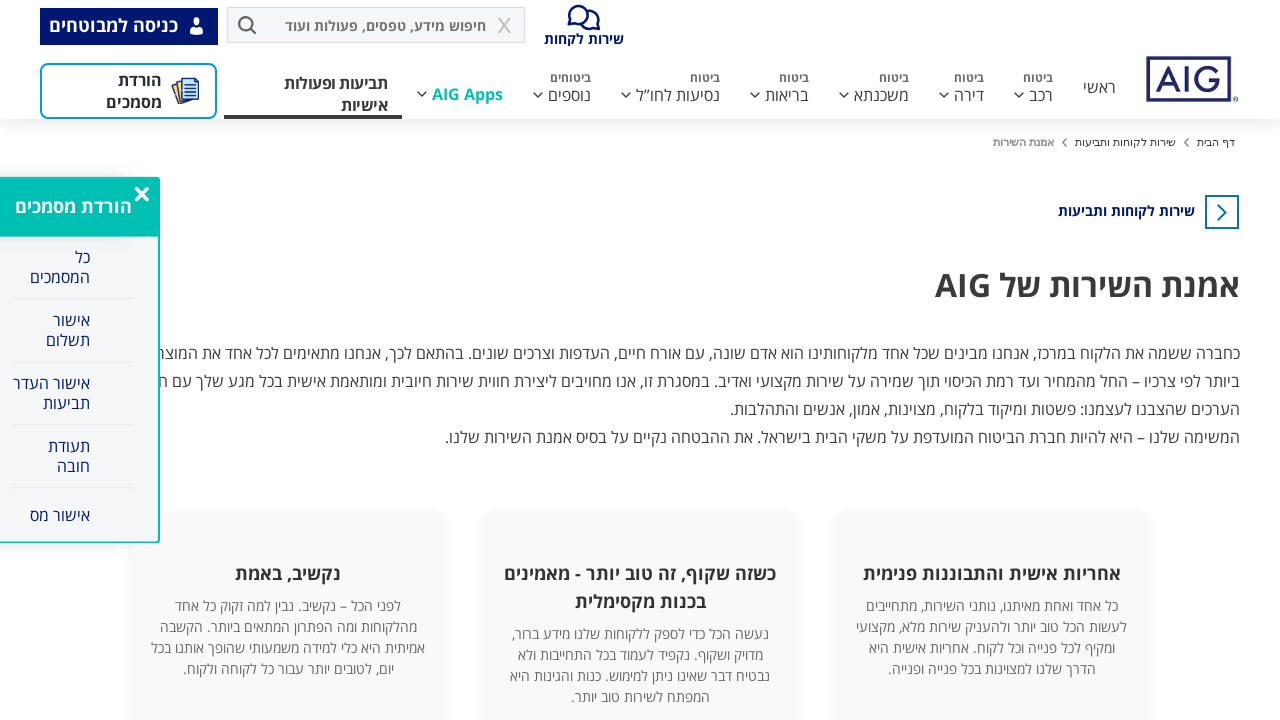

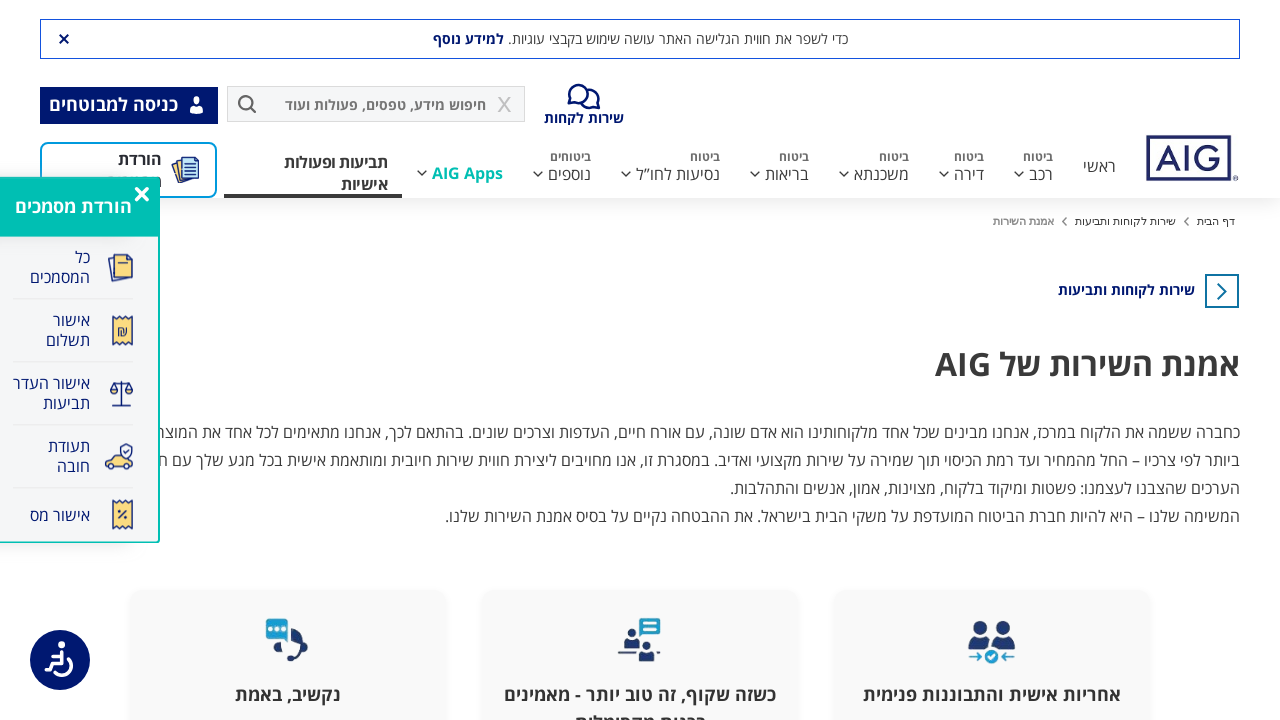